Fills out the name field in a form on the automation testing practice page

Starting URL: https://testautomationpractice.blogspot.com/

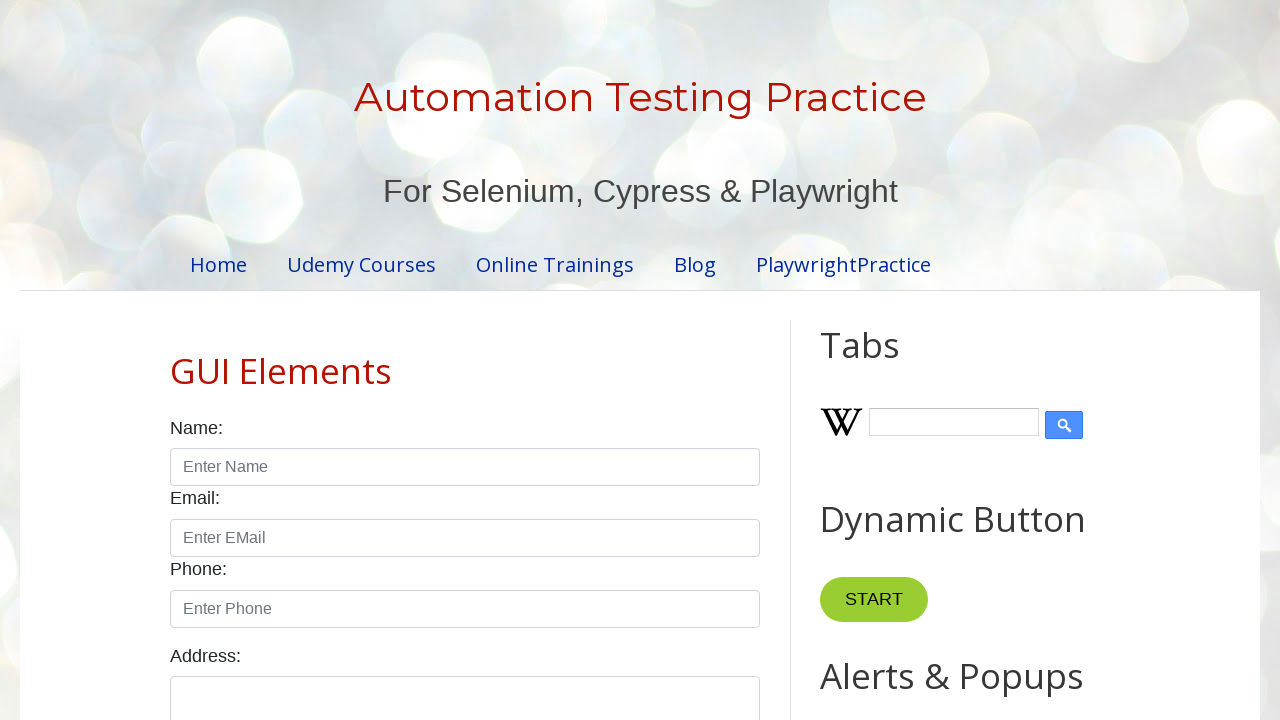

Filled firstname field with 'John Smith' on #name
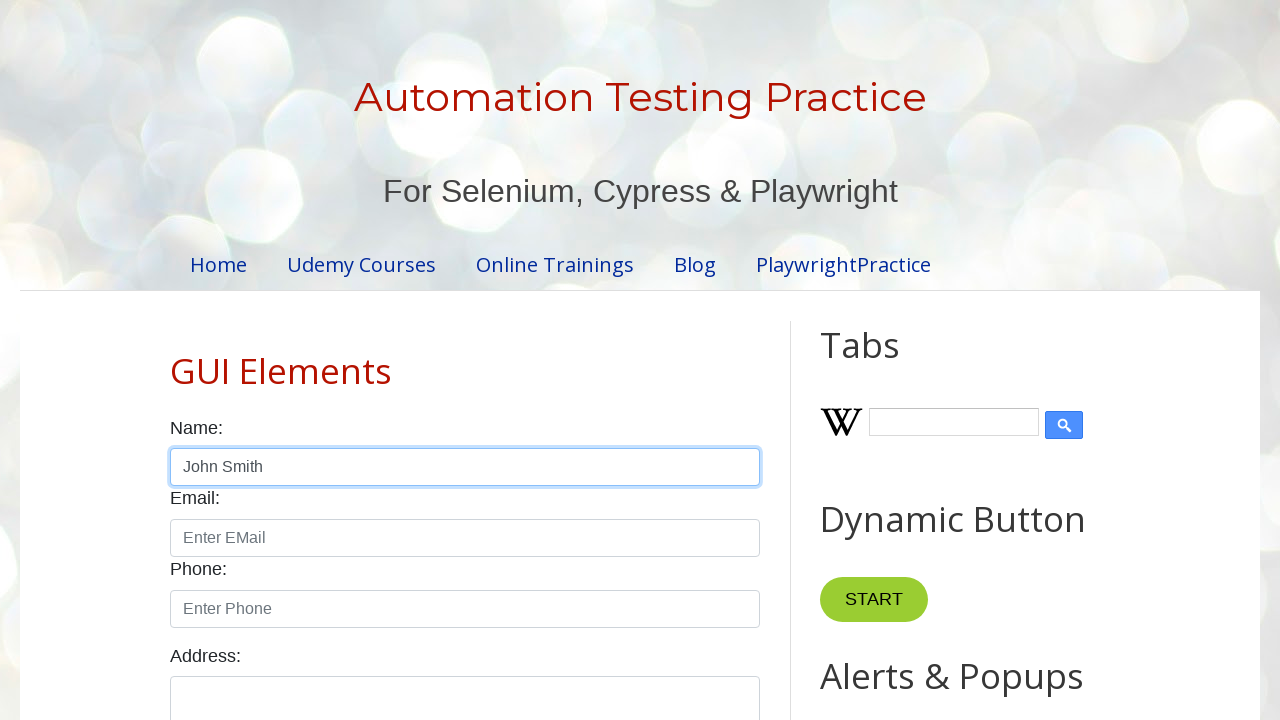

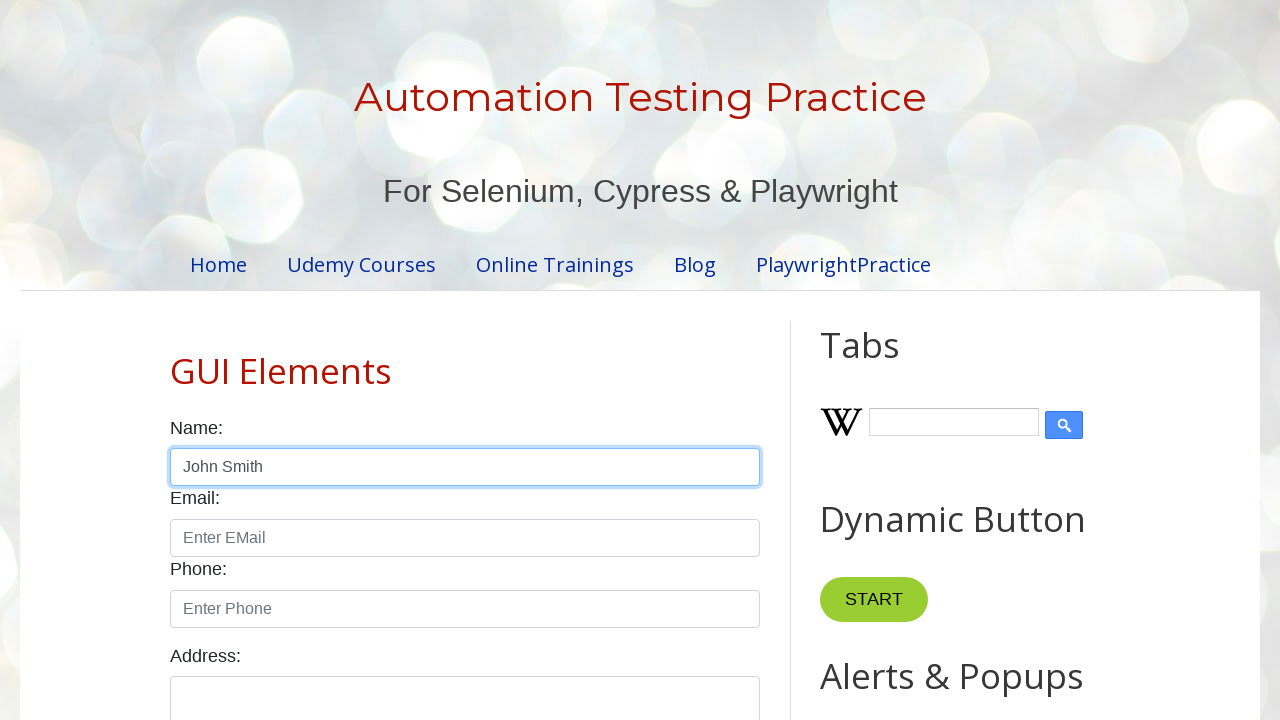